Tests a registration form by filling in required fields (name, surname, email) and verifying successful registration message appears after submission

Starting URL: http://suninjuly.github.io/registration1.html

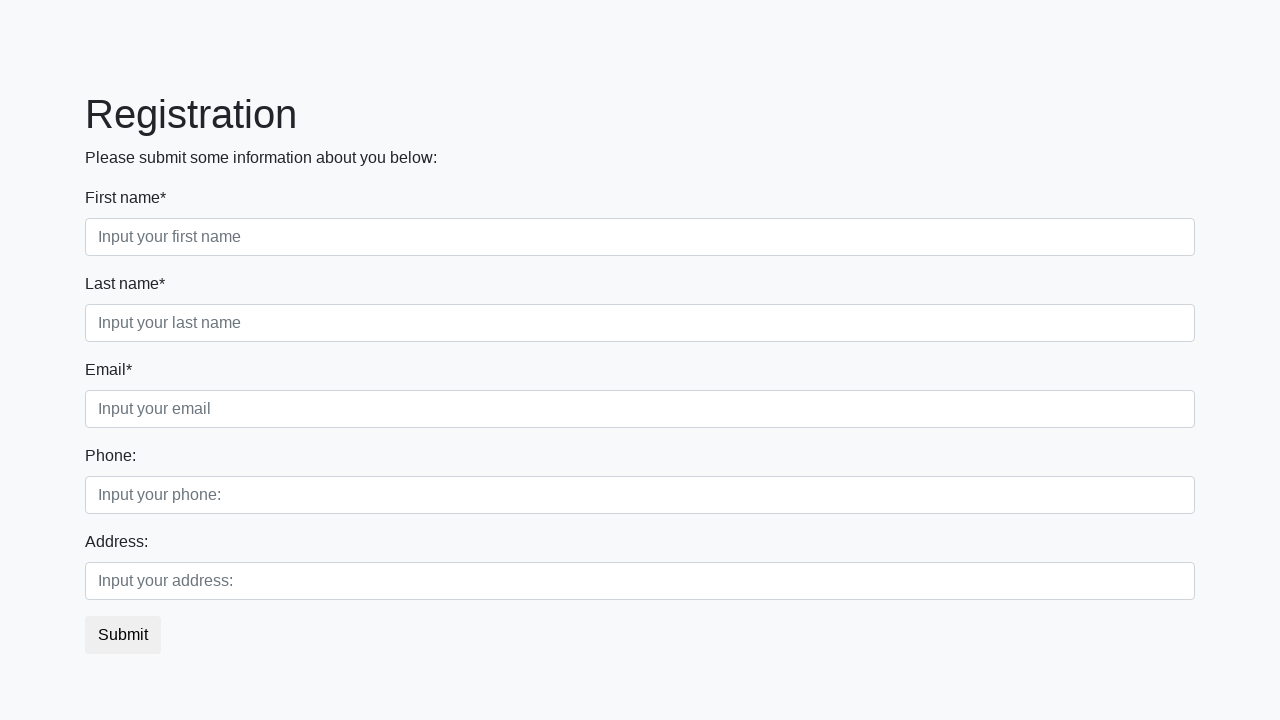

Filled first name field with 'John' on .form-control.first
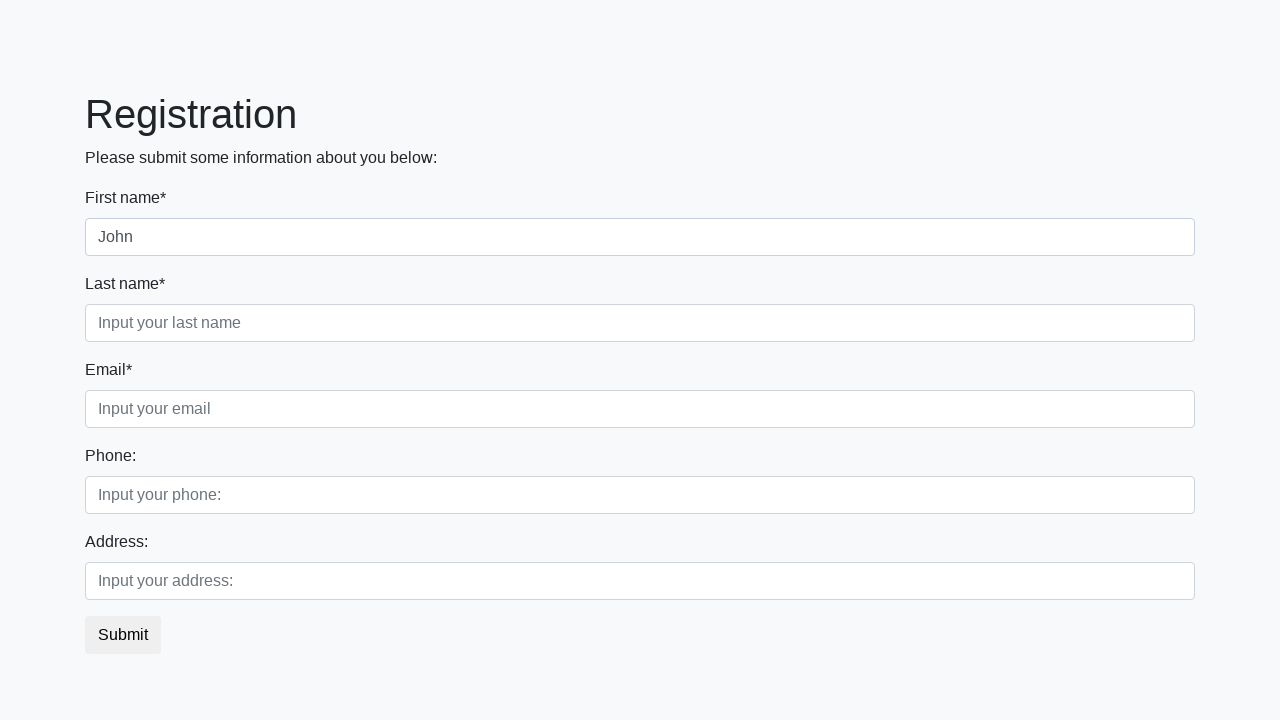

Filled last name field with 'Smith' on input.second
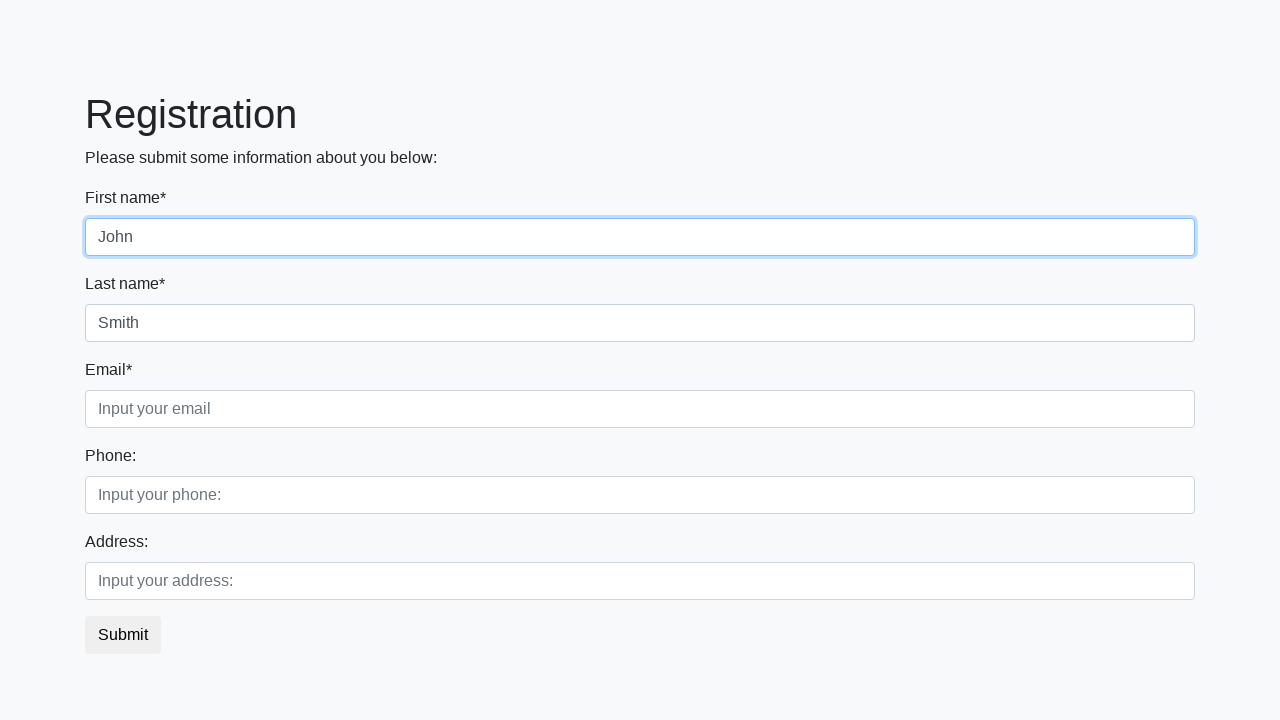

Filled email field with 'john.smith@example.com' on .form-control.third
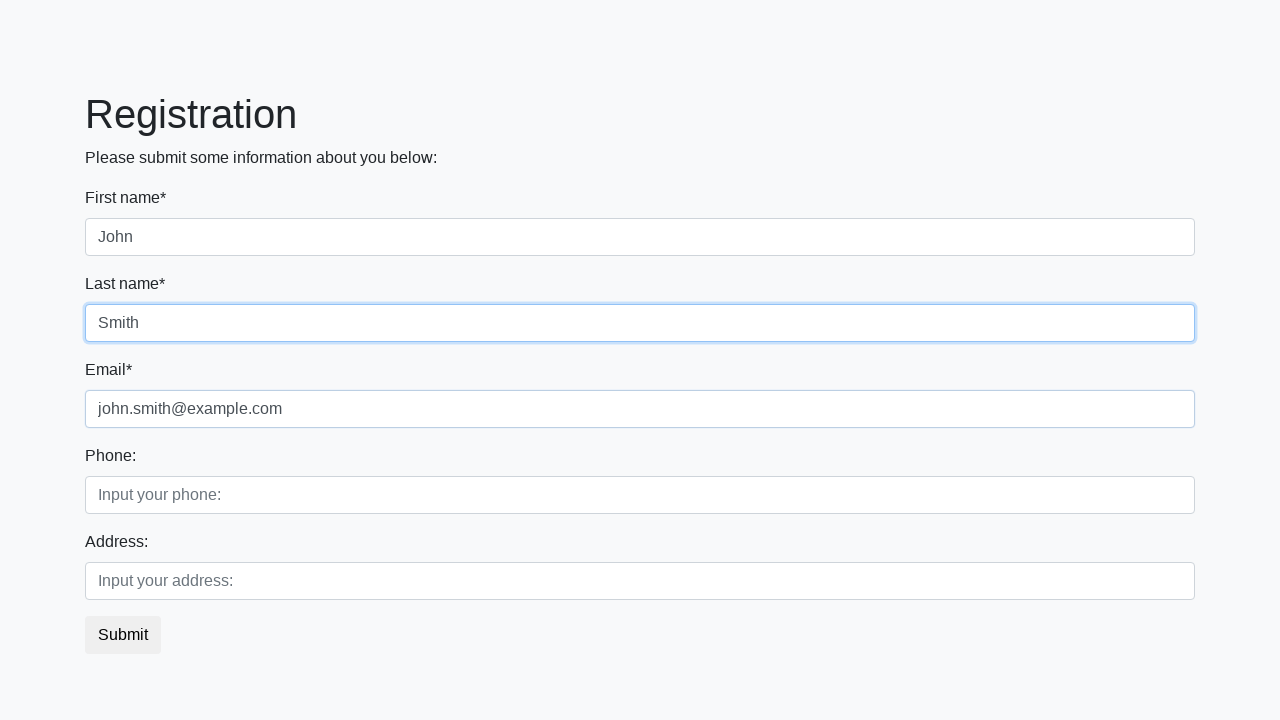

Clicked submit button to register at (123, 635) on button.btn
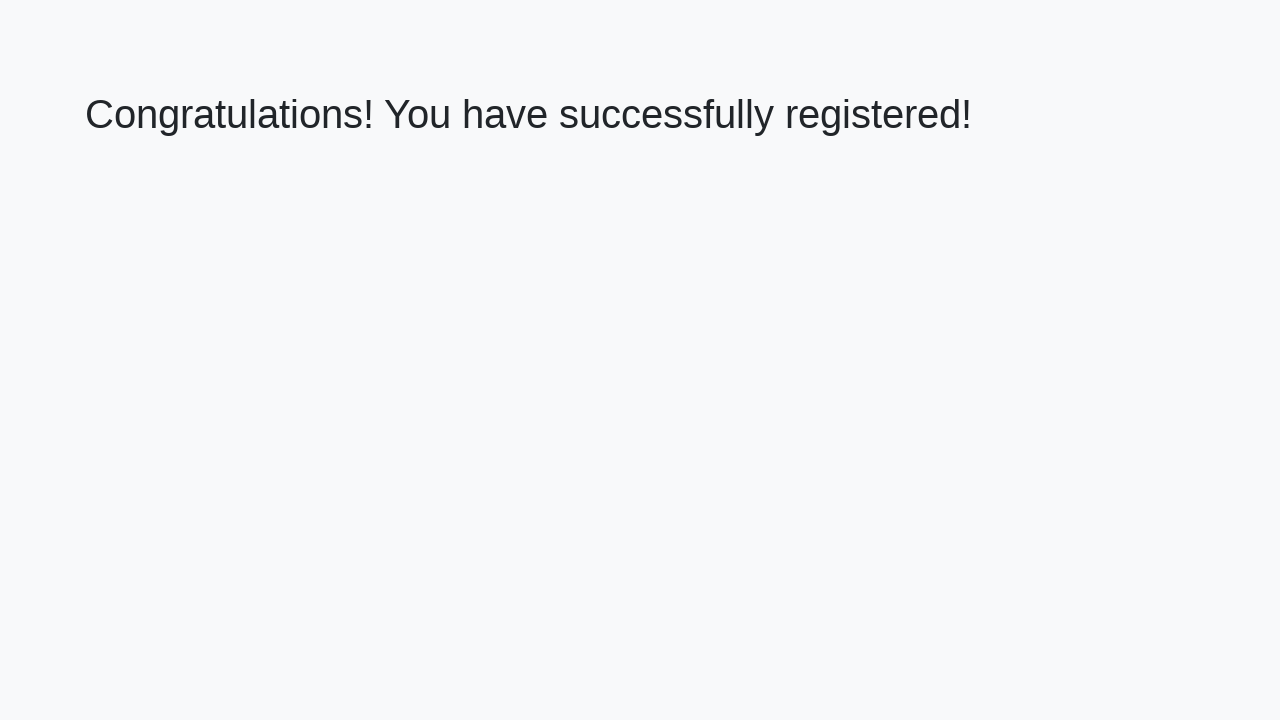

Success message appeared - registration form processed
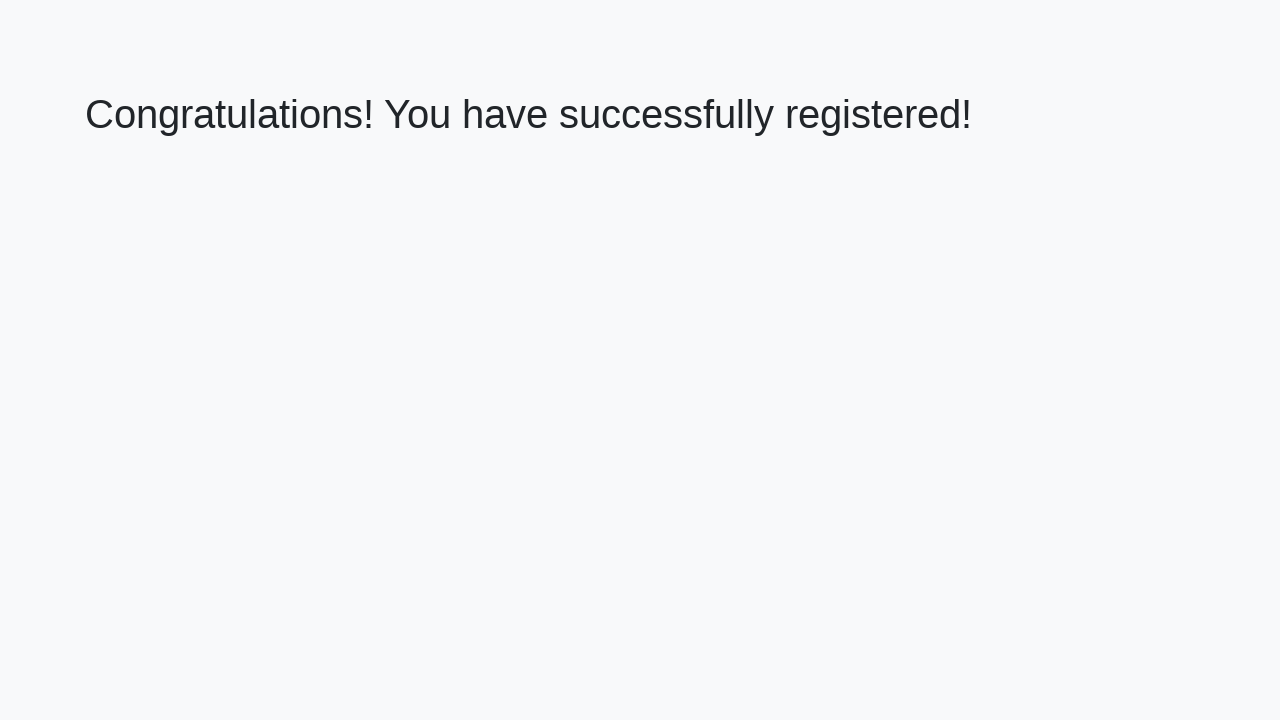

Retrieved success message text
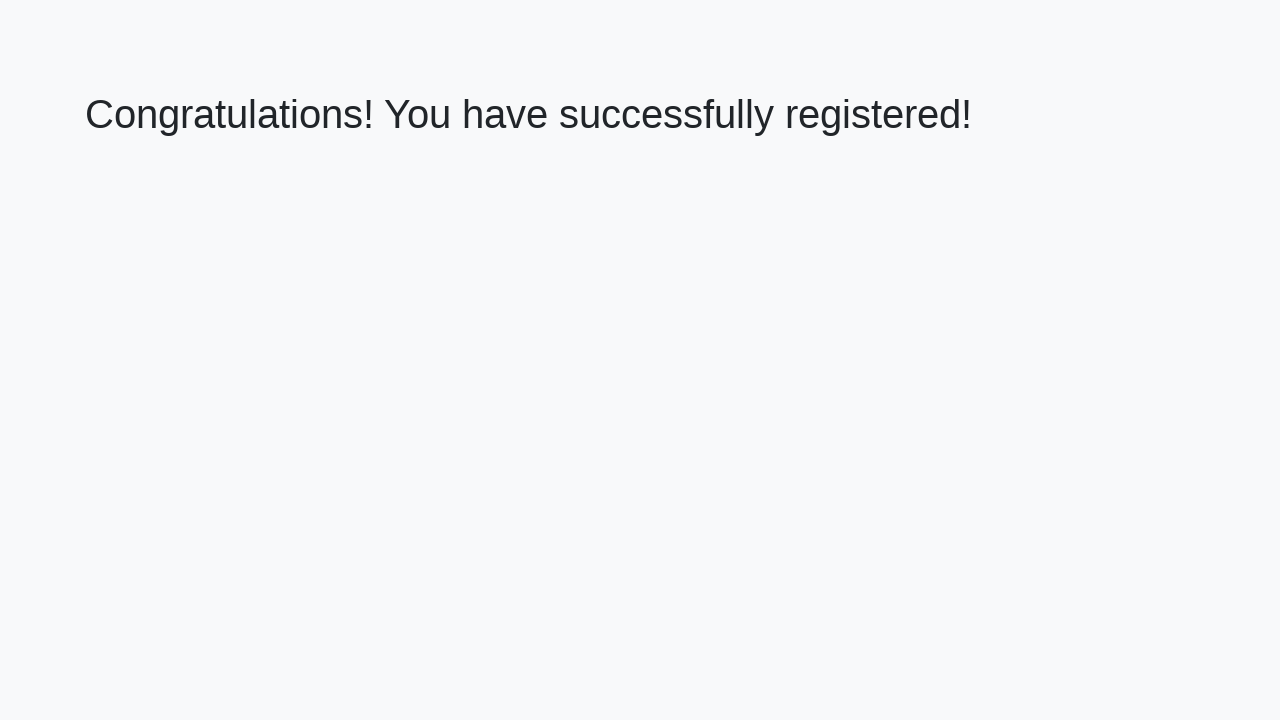

Verified success message matches expected text: 'Congratulations! You have successfully registered!'
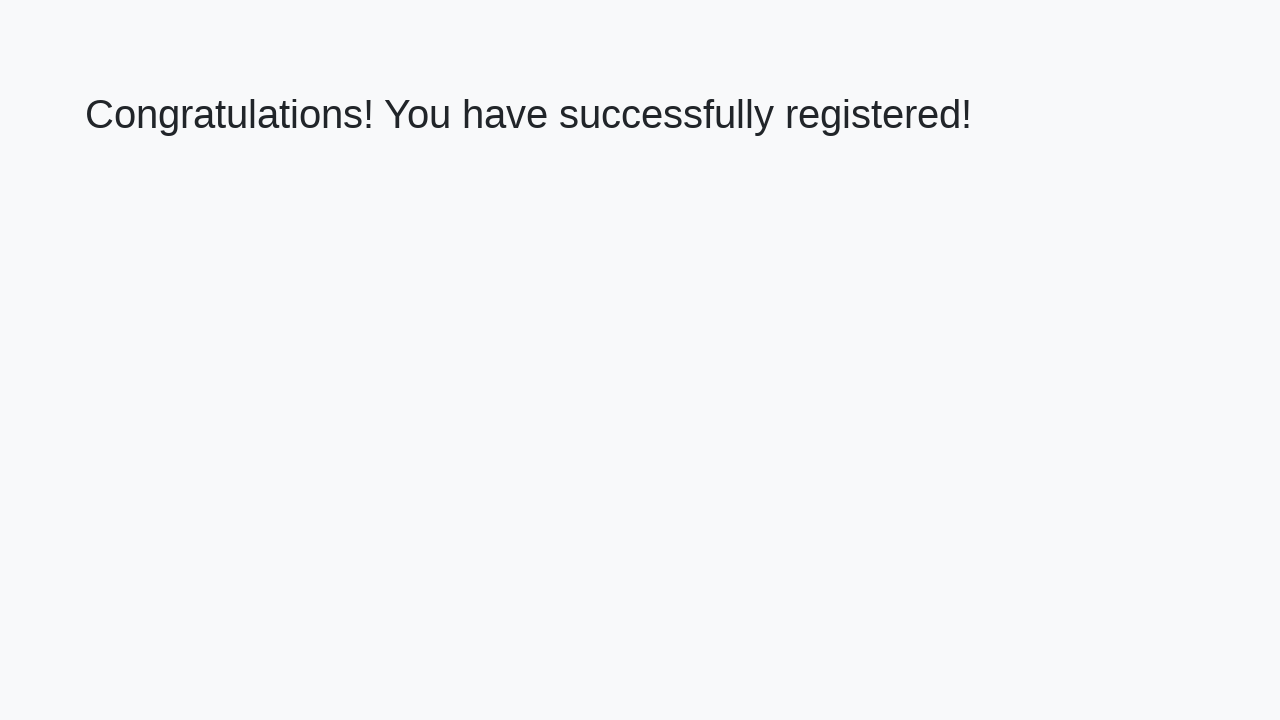

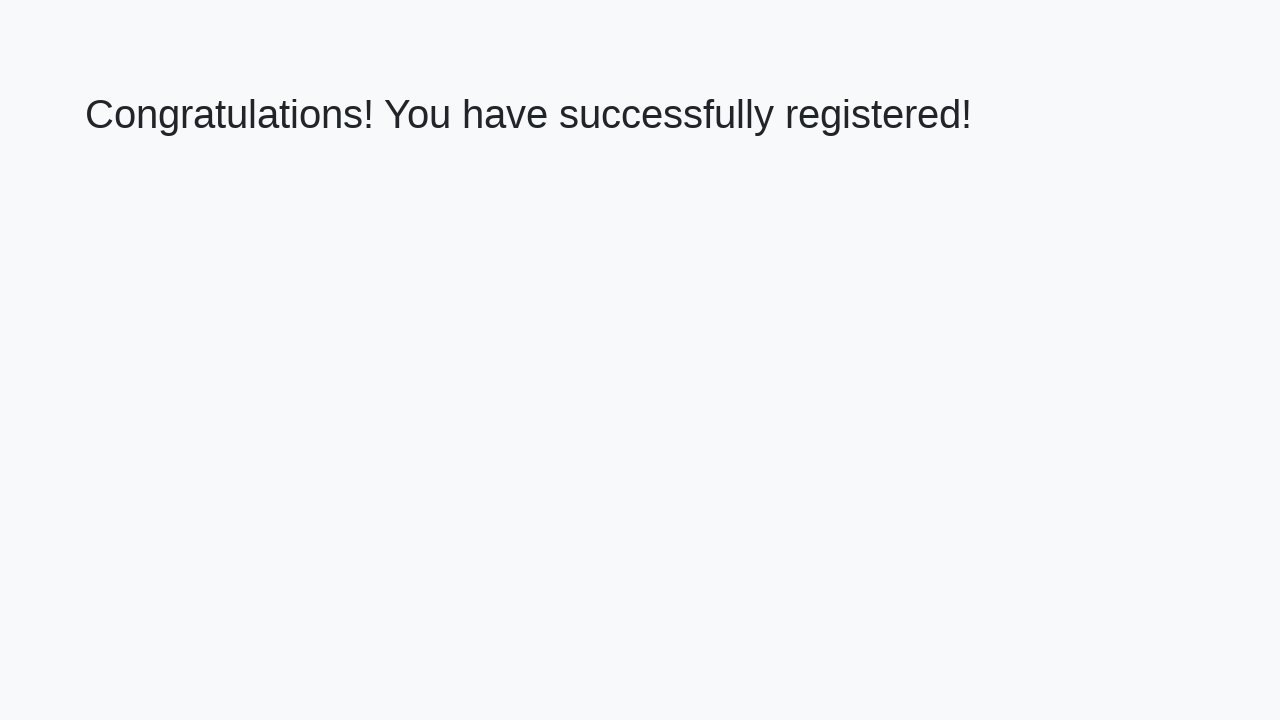